Navigates to a Zillow property listing page and expands the "Show more" sections for price history, tax history, and facts/features to reveal additional property information.

Starting URL: https://www.zillow.com/homedetails/19523275_zpid/

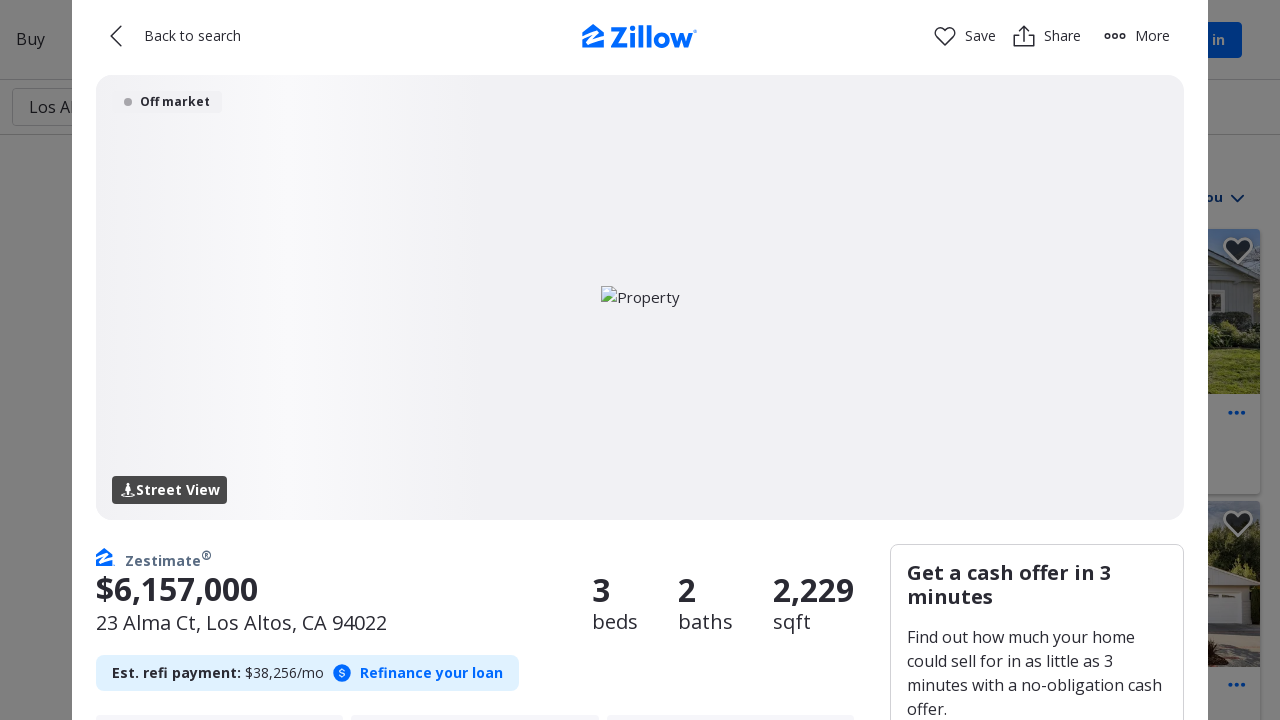

Waited for page to load (domcontentloaded)
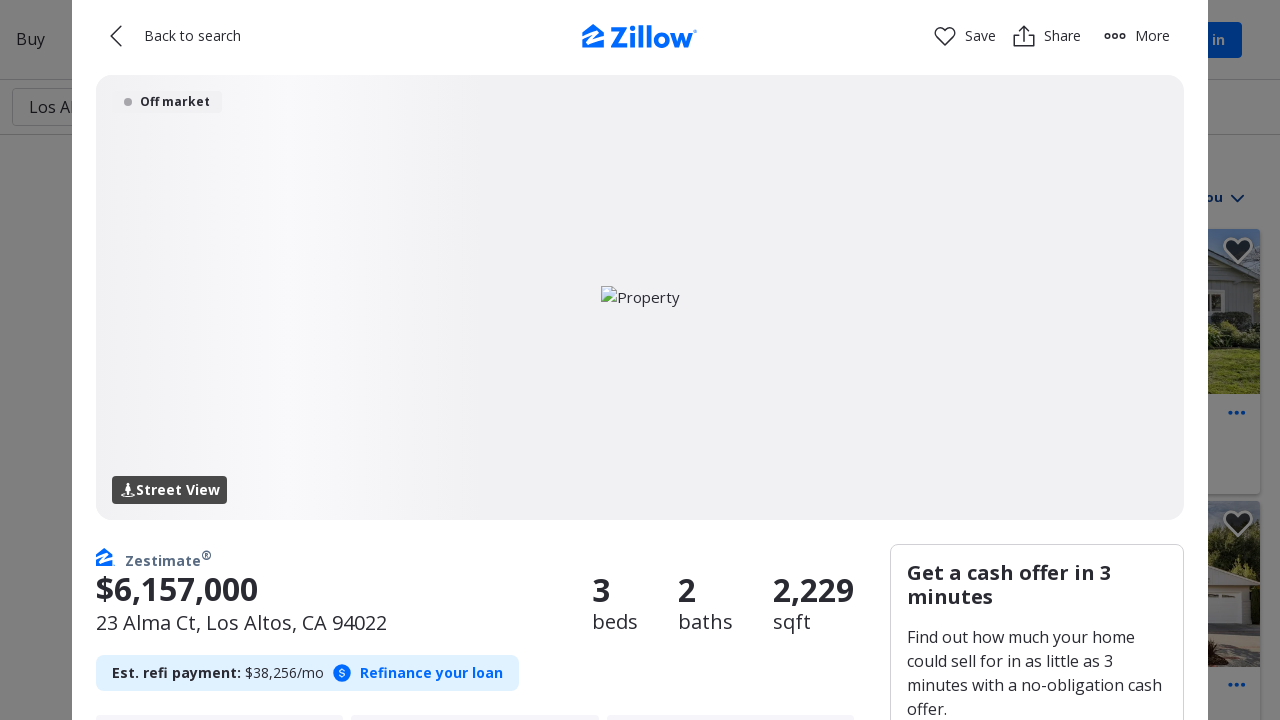

Located price history section by h2 tag
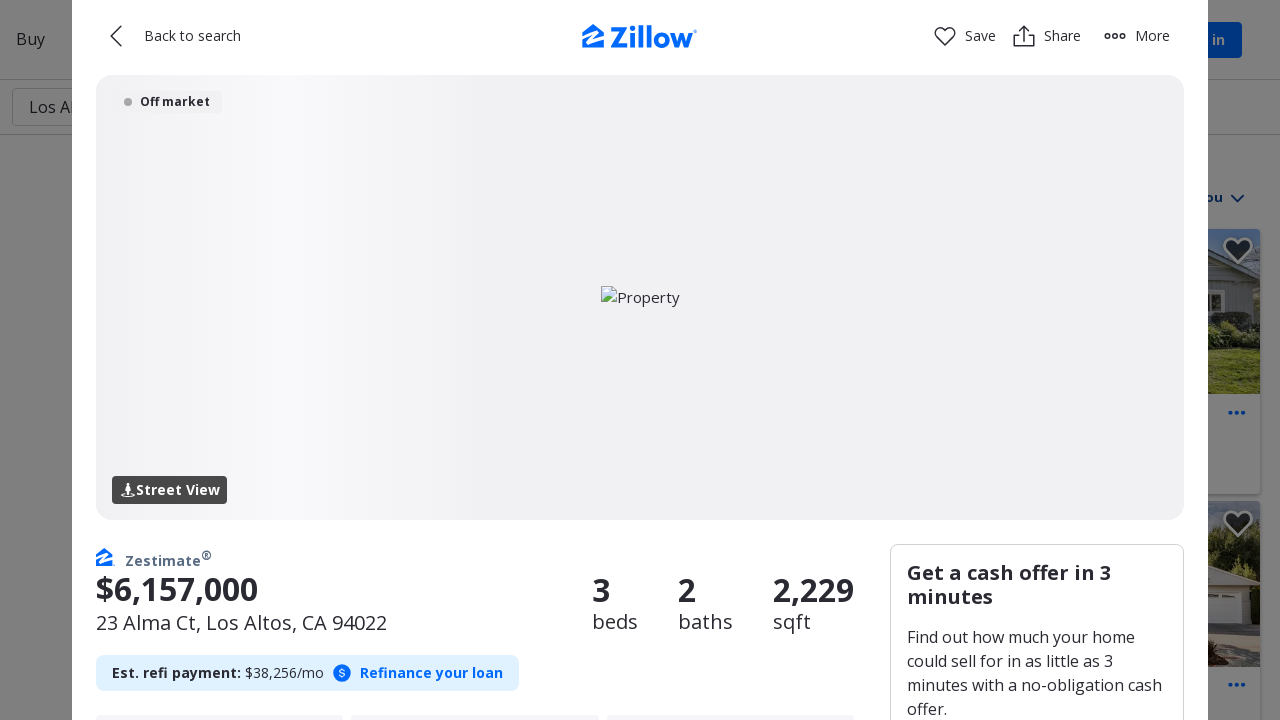

Located 'Show more' button for price history
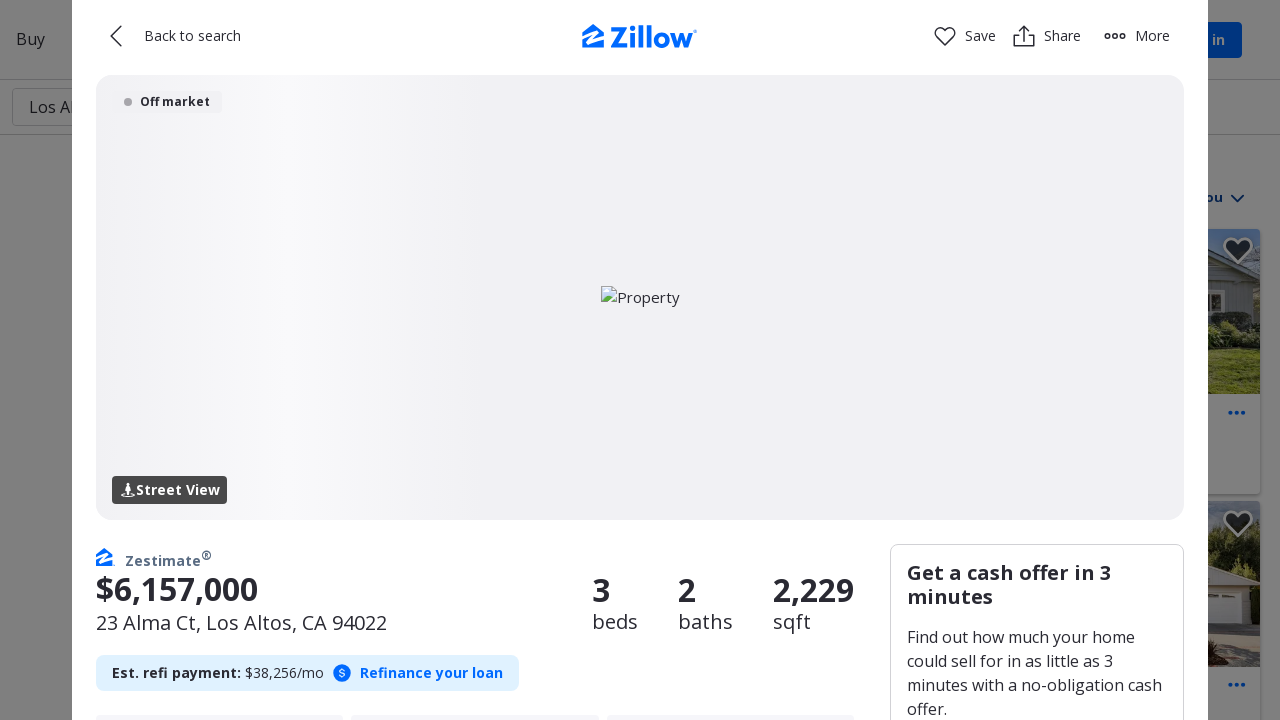

Located tax history section by h2 tag
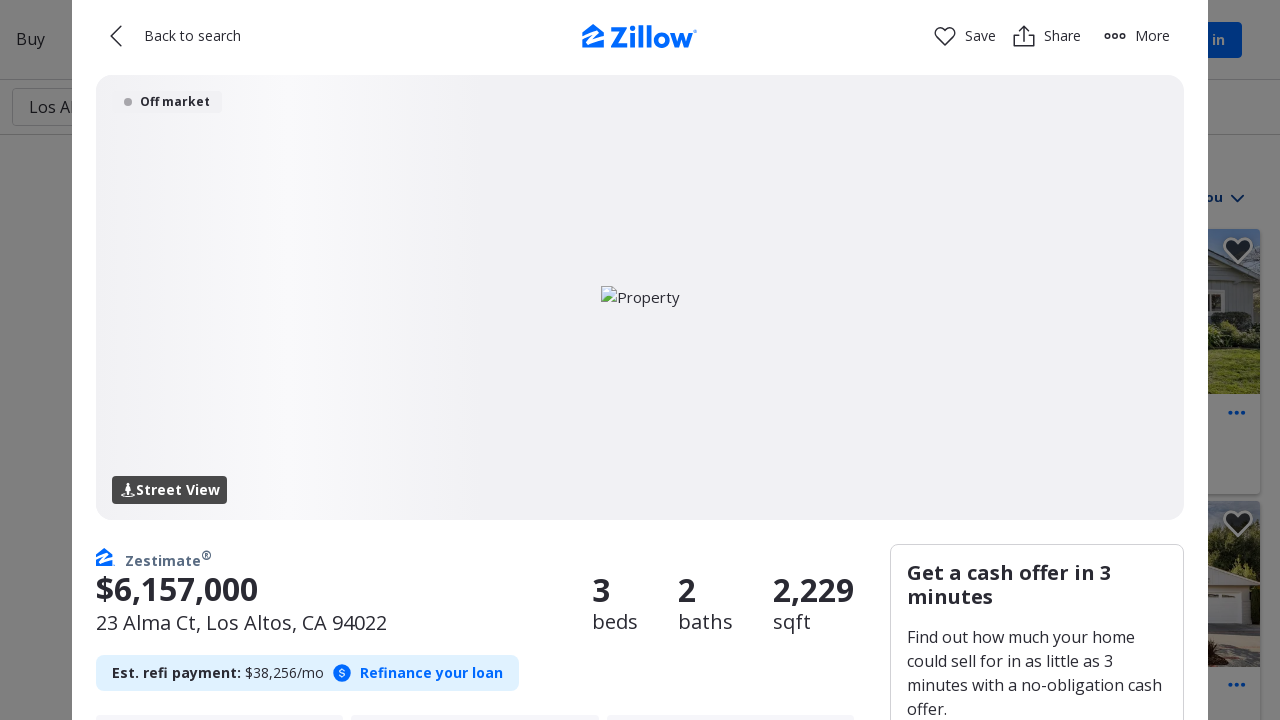

Located 'Show more' button for tax history
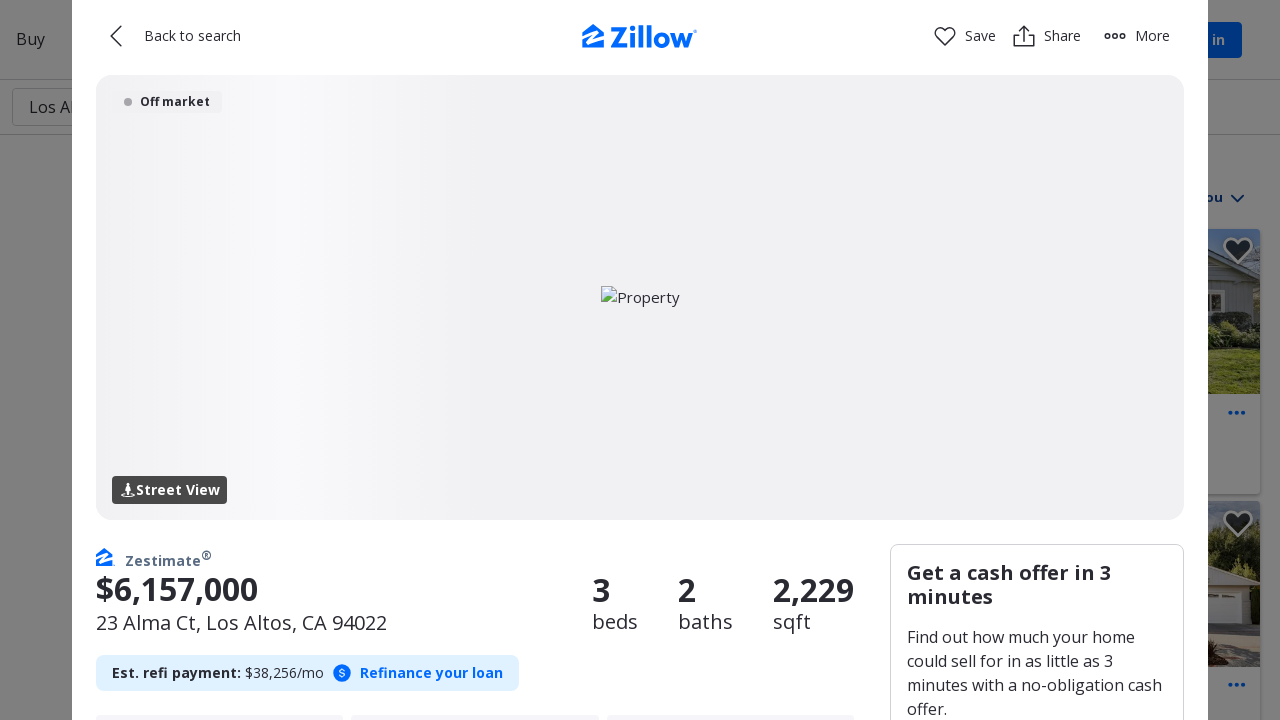

Clicked 'Show more' button for public tax history section at (153, 360) on h2:text-is("Public tax history") >> xpath=.. >> span:text-is("Show more") >> xpa
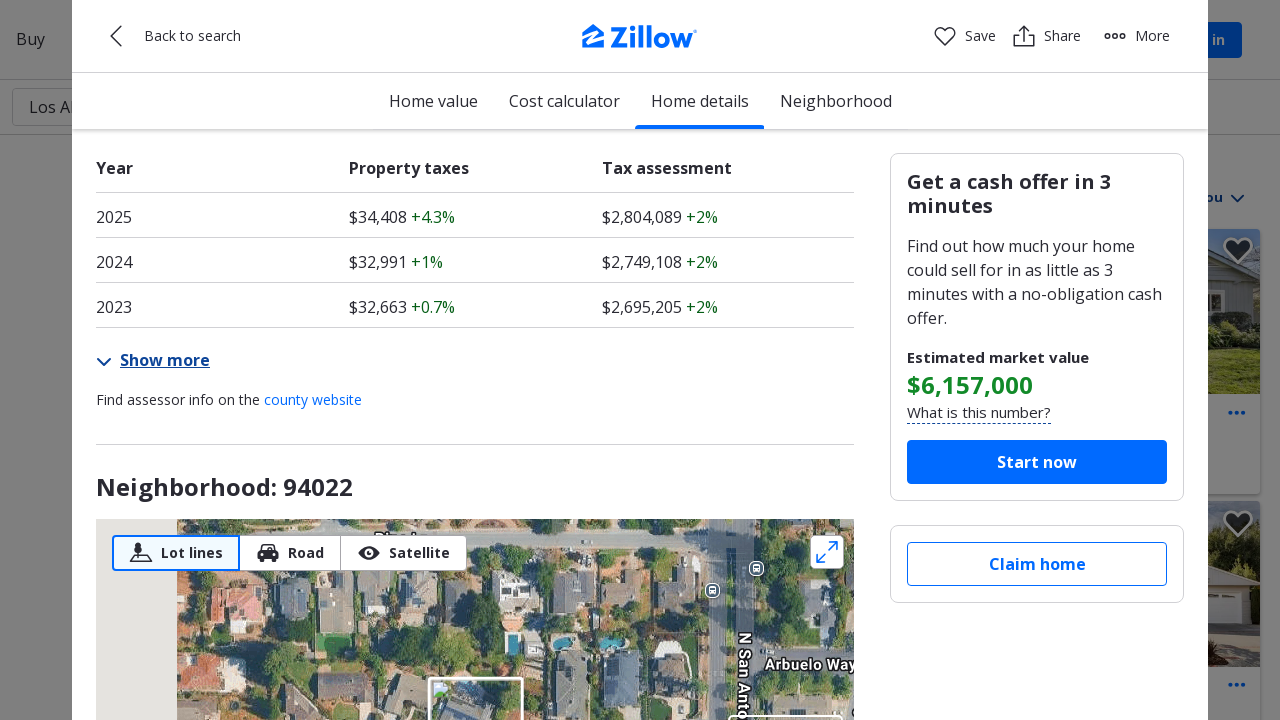

Located facts and features section by h4 tag
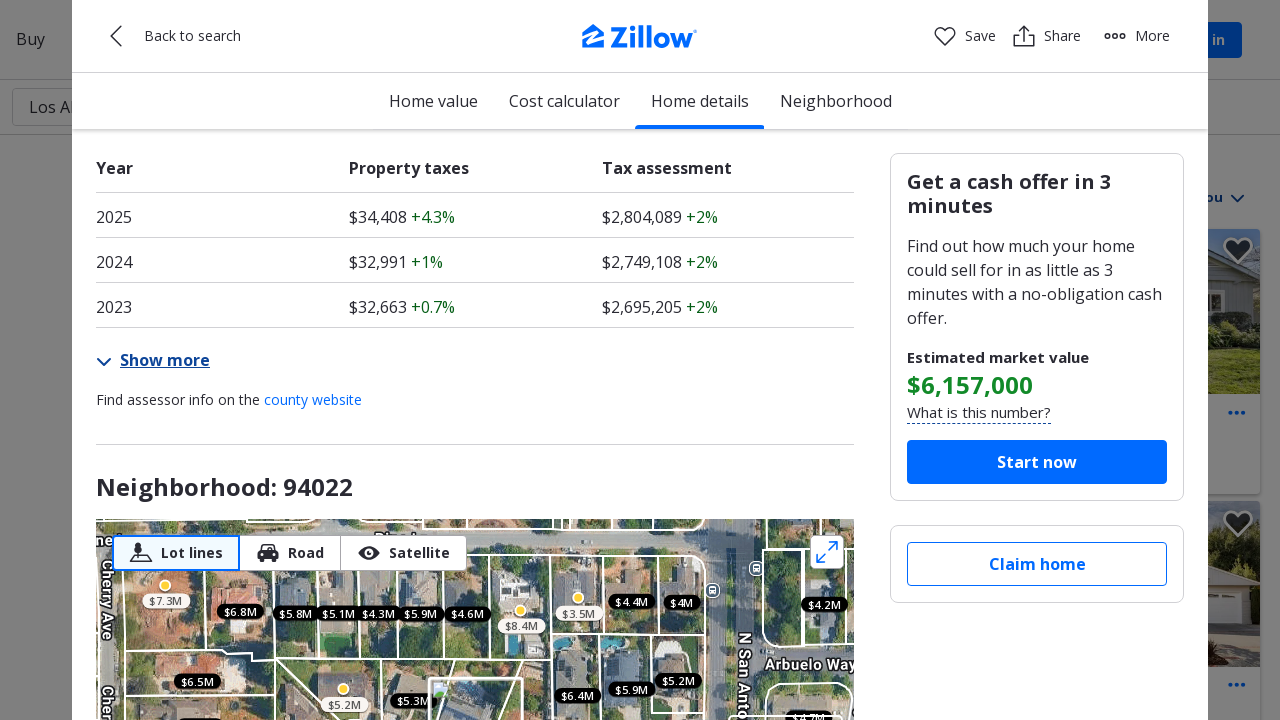

Located facts and features section by h2 tag as fallback
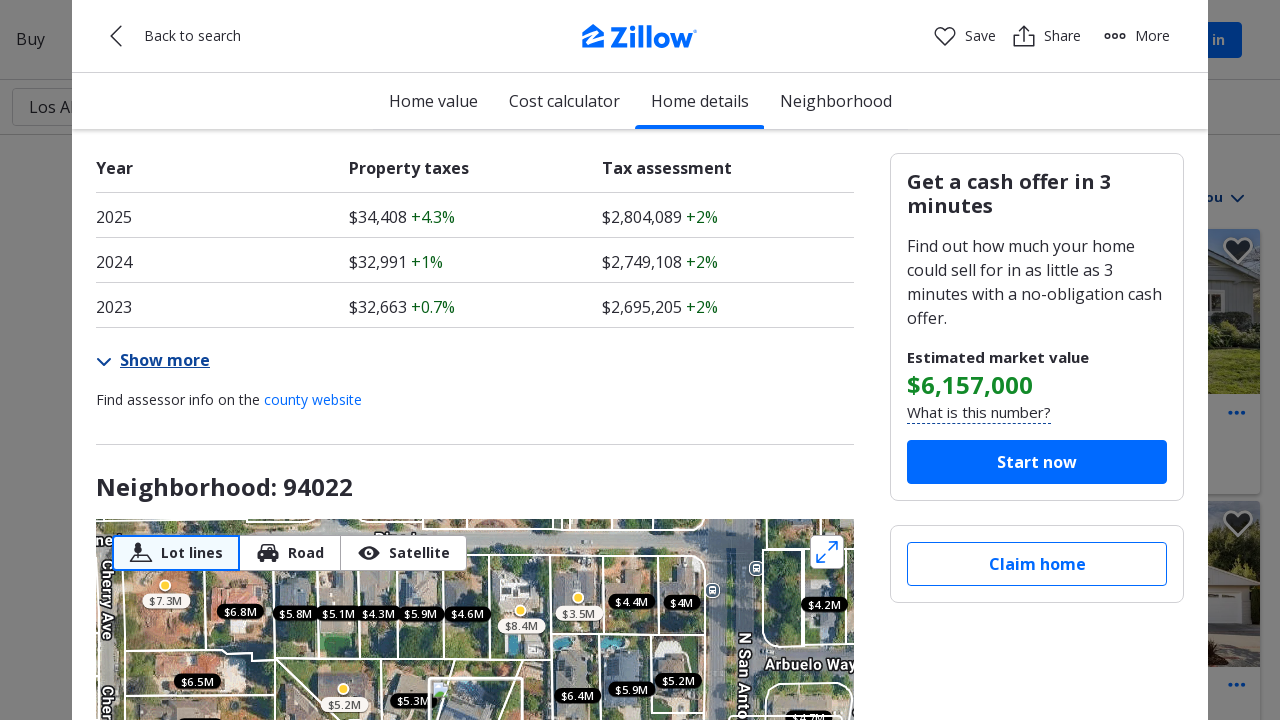

Located 'See more facts and features' button
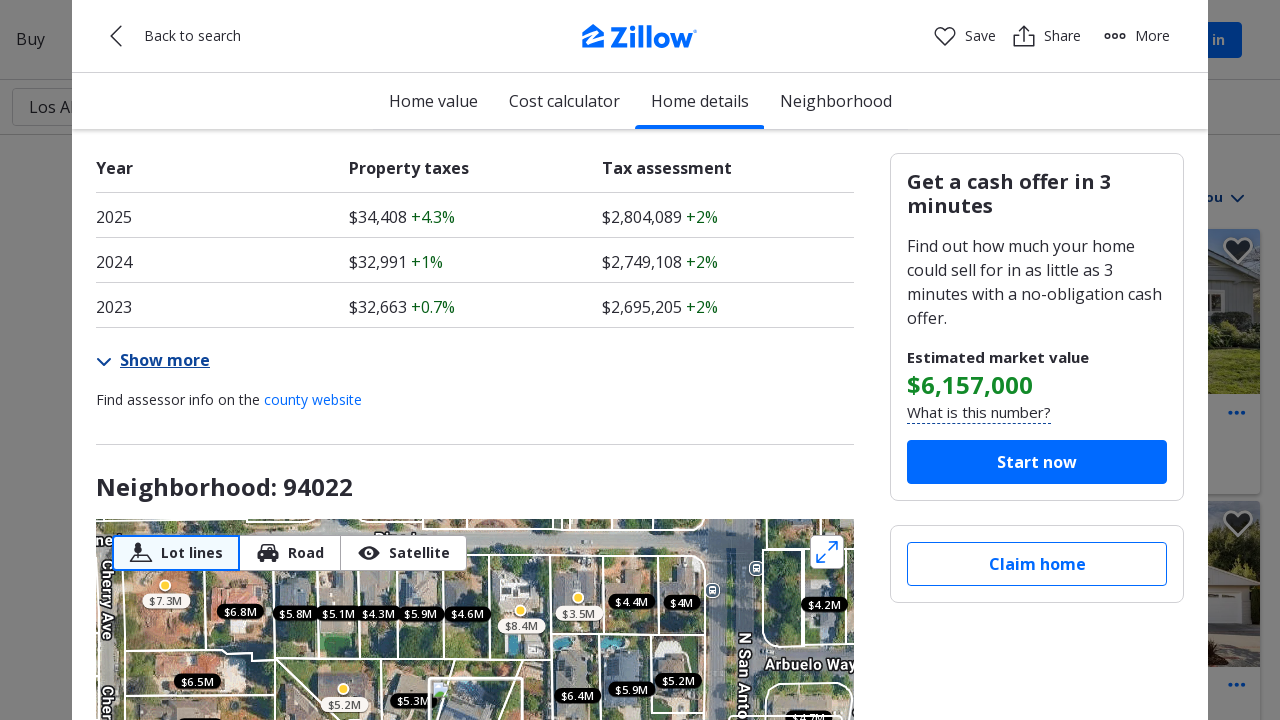

Located alternative 'Show more' button for facts section
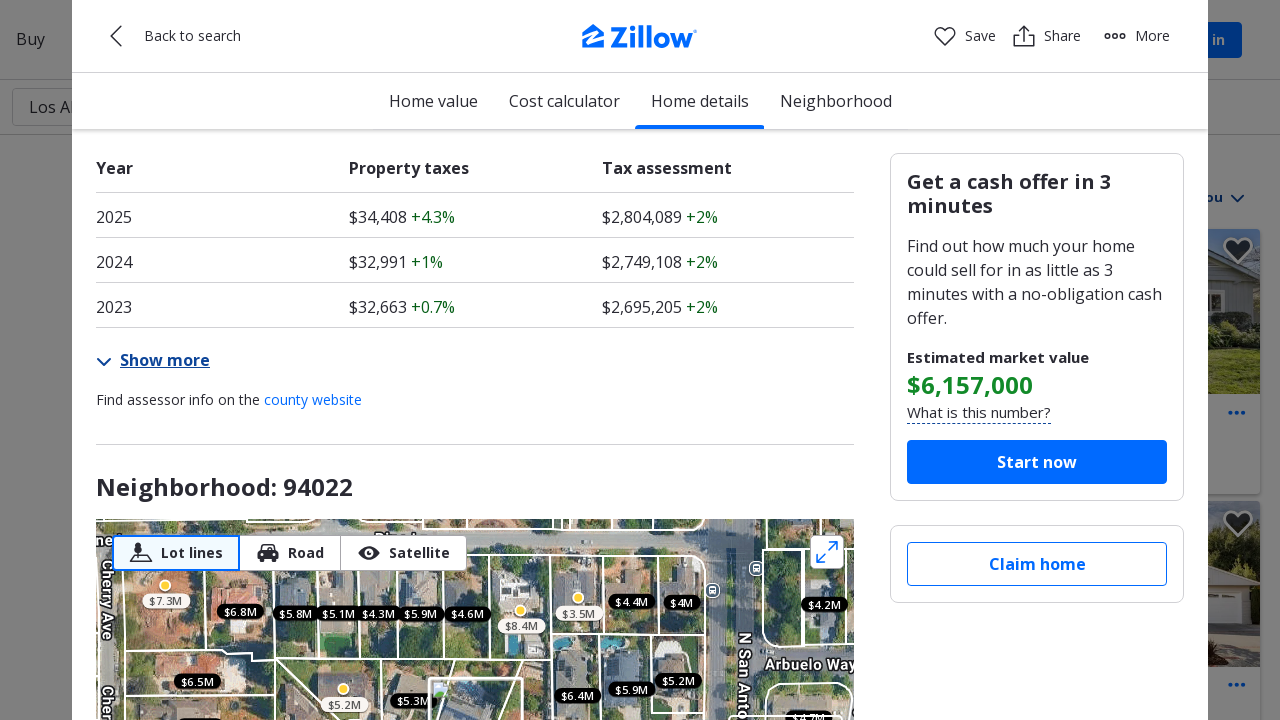

Clicked 'Show more' button for facts and features section at (165, 360) on h2:text-is("Facts & features") >> xpath=.. >> span:text-is("Show more")
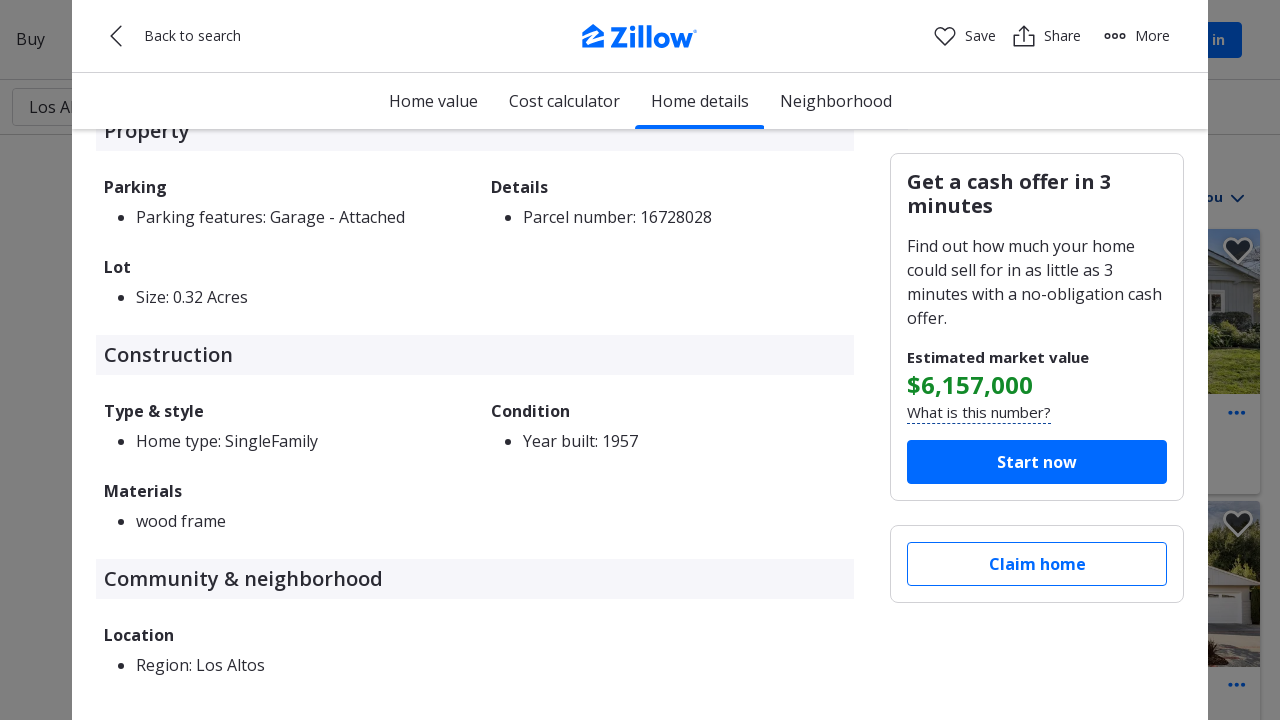

Waited for expanded content to load (domcontentloaded)
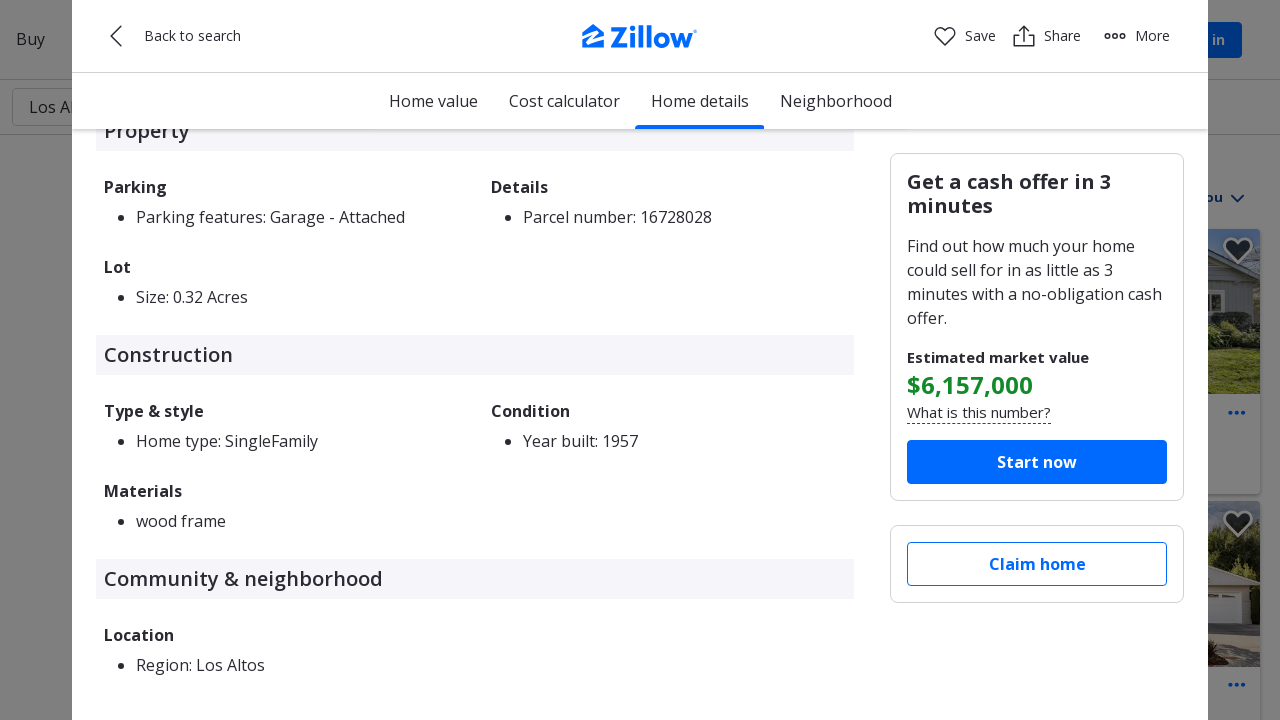

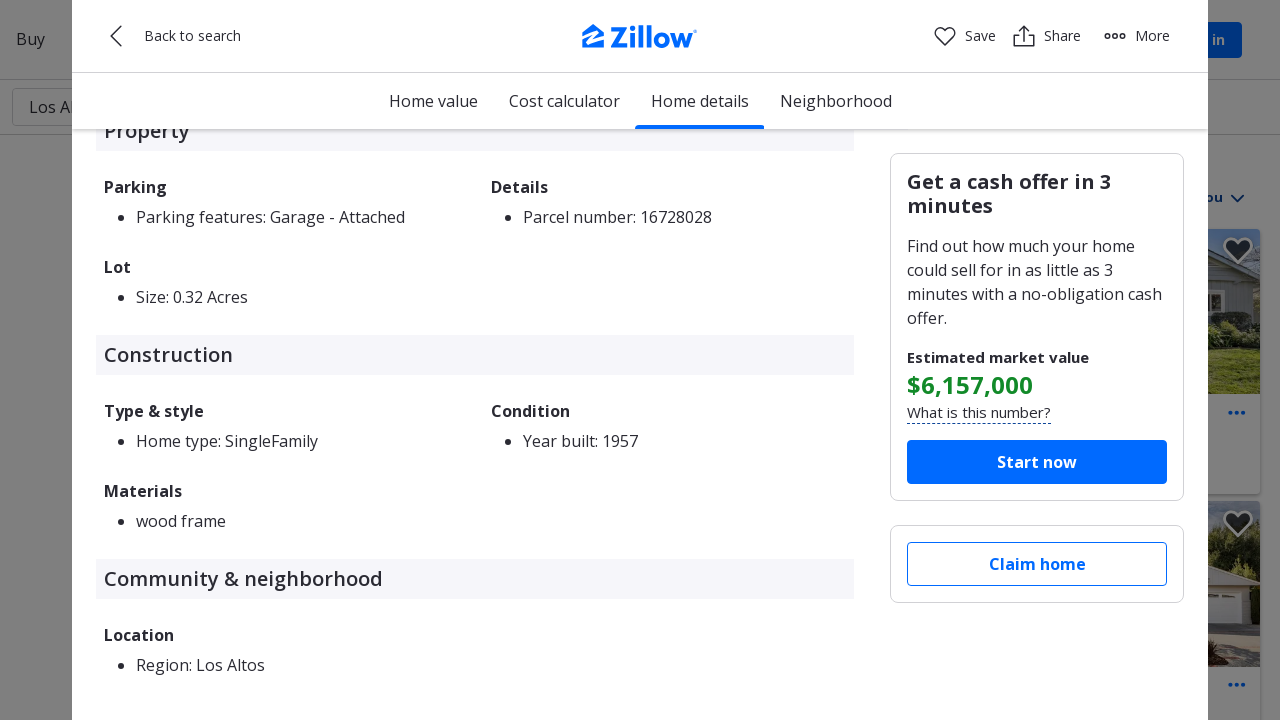